Tests radio button functionality by clicking the "Hockey" radio button and verifying it becomes selected

Starting URL: https://practice.cydeo.com/radio_buttons

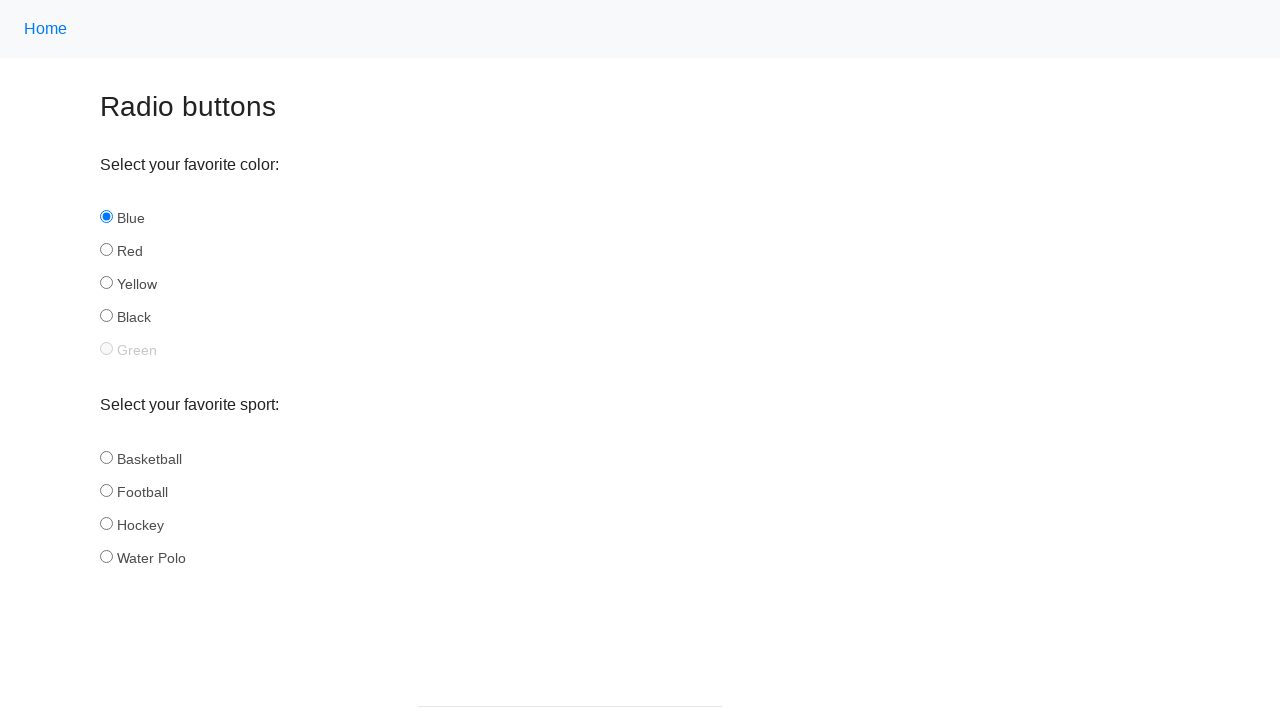

Navigated to radio buttons practice page
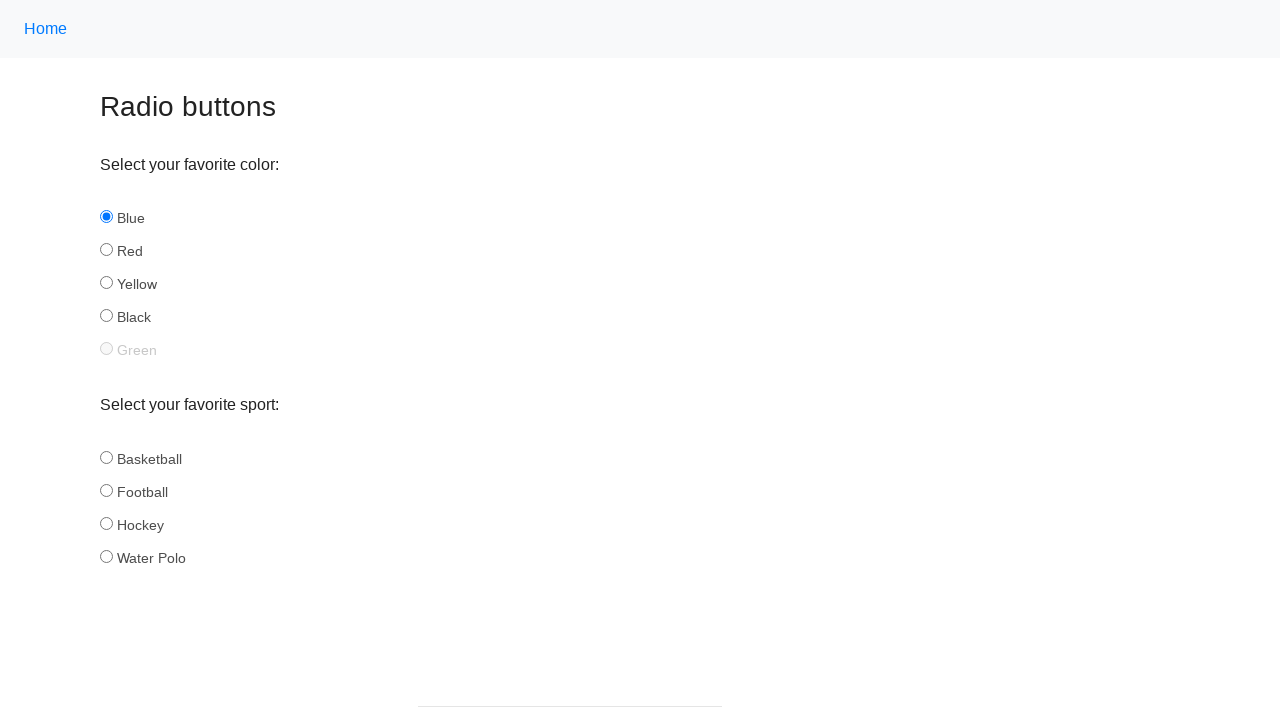

Clicked the Hockey radio button at (106, 523) on input#hockey
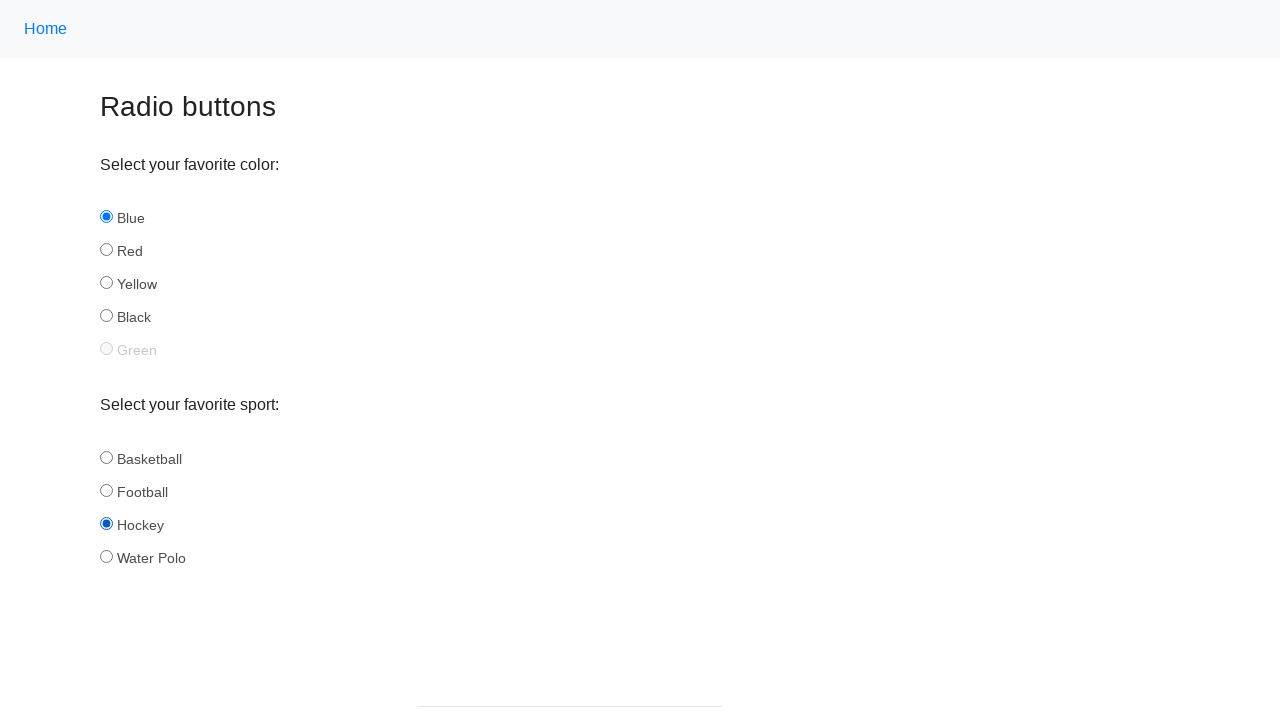

Verified that Hockey radio button is selected
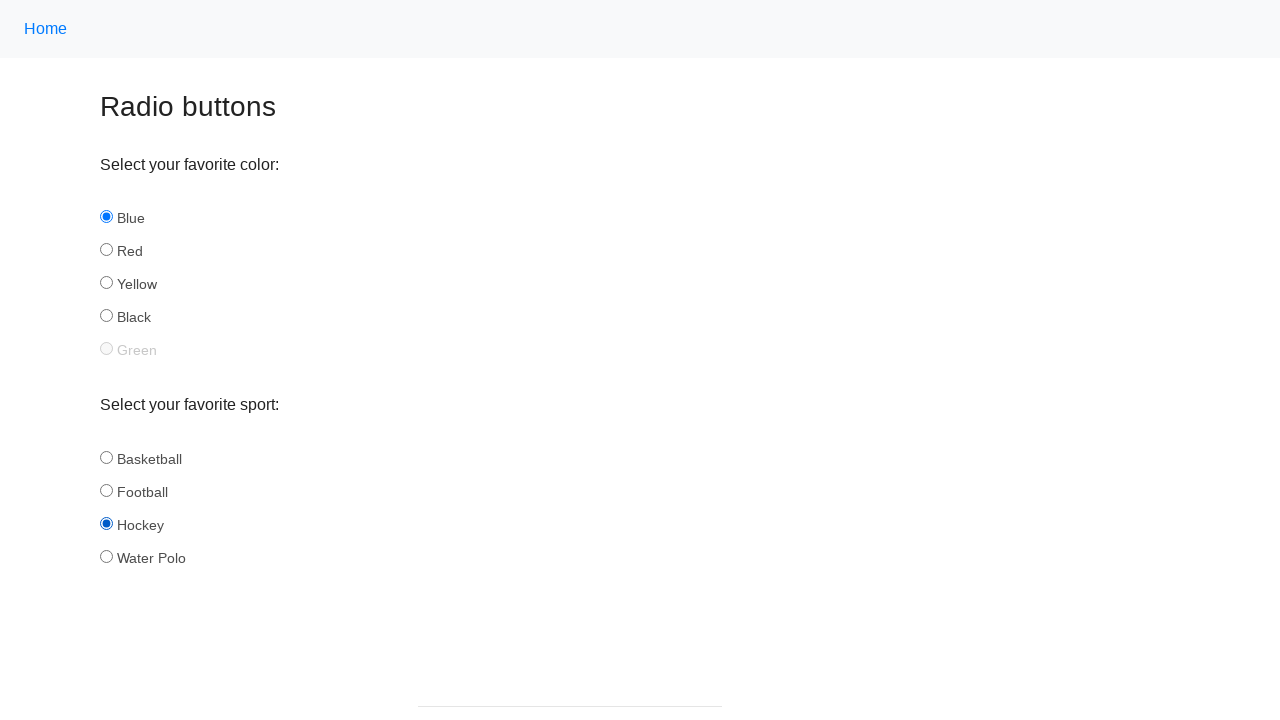

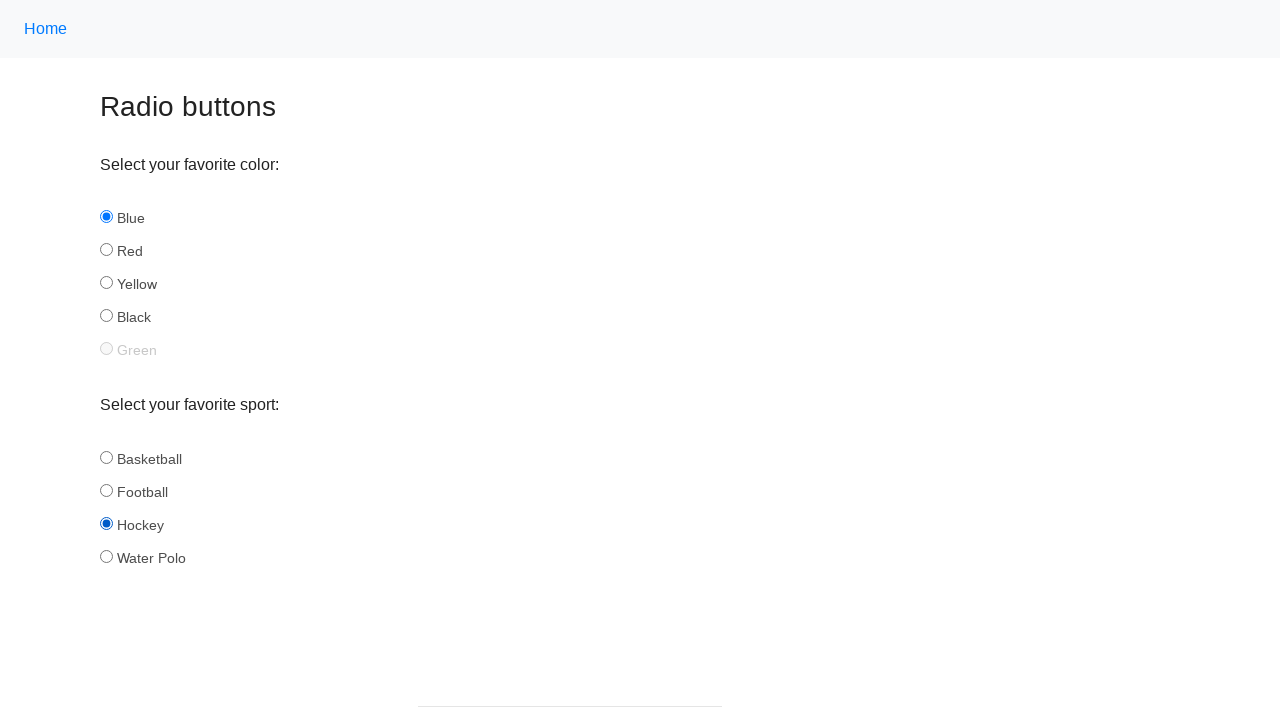